Tests registration form validation by submitting empty fields and verifying all required field error messages are displayed

Starting URL: https://alada.vn/tai-khoan/dang-ky.html

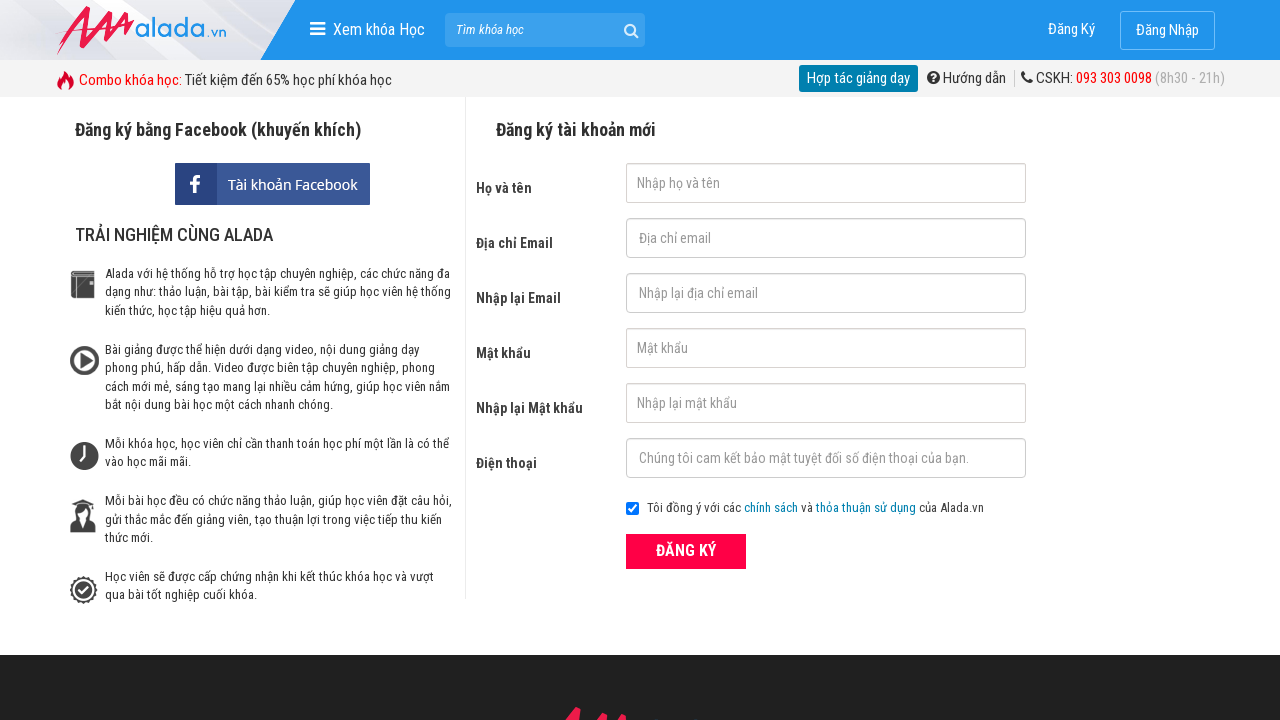

Cleared first name field on #txtFirstname
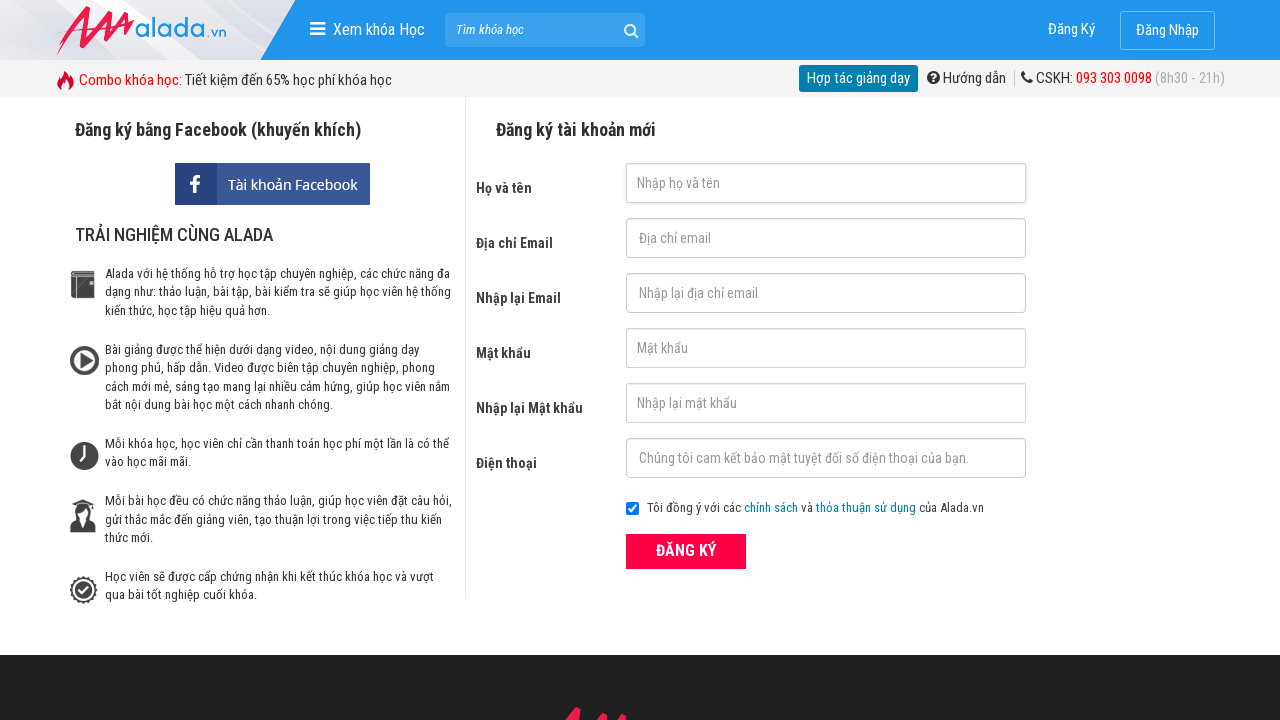

Cleared email field on #txtEmail
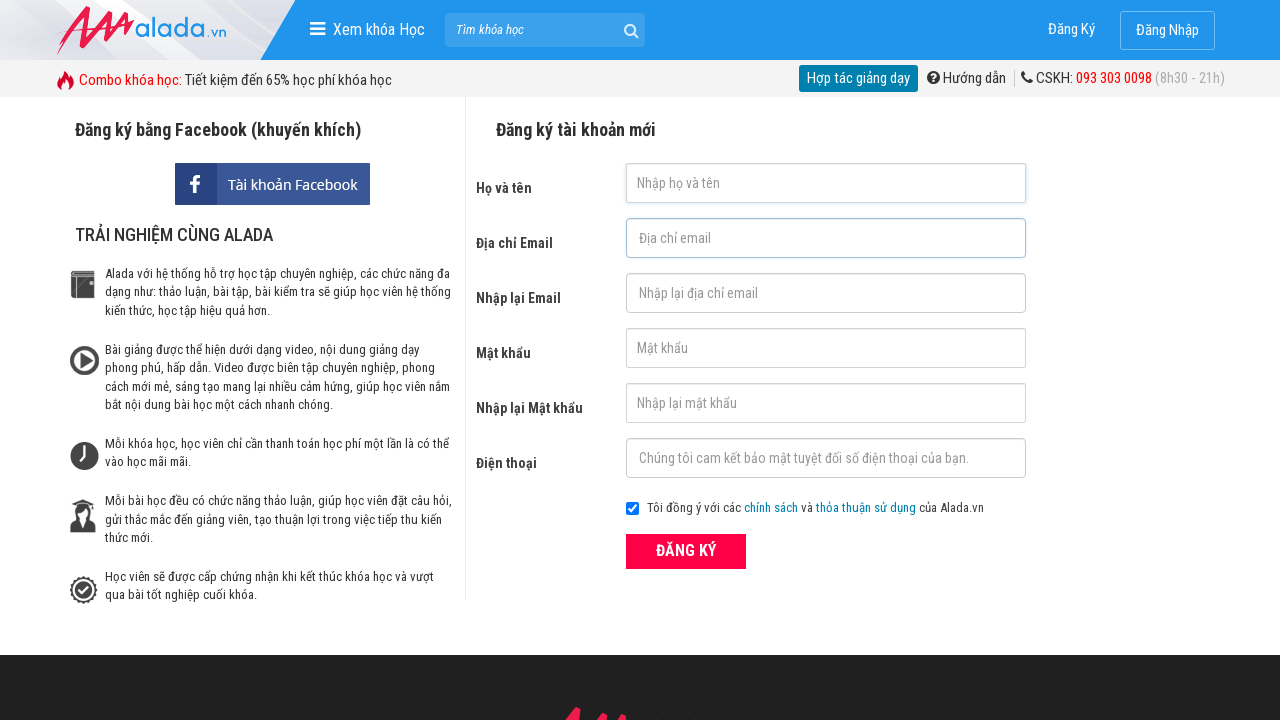

Cleared confirm email field on #txtCEmail
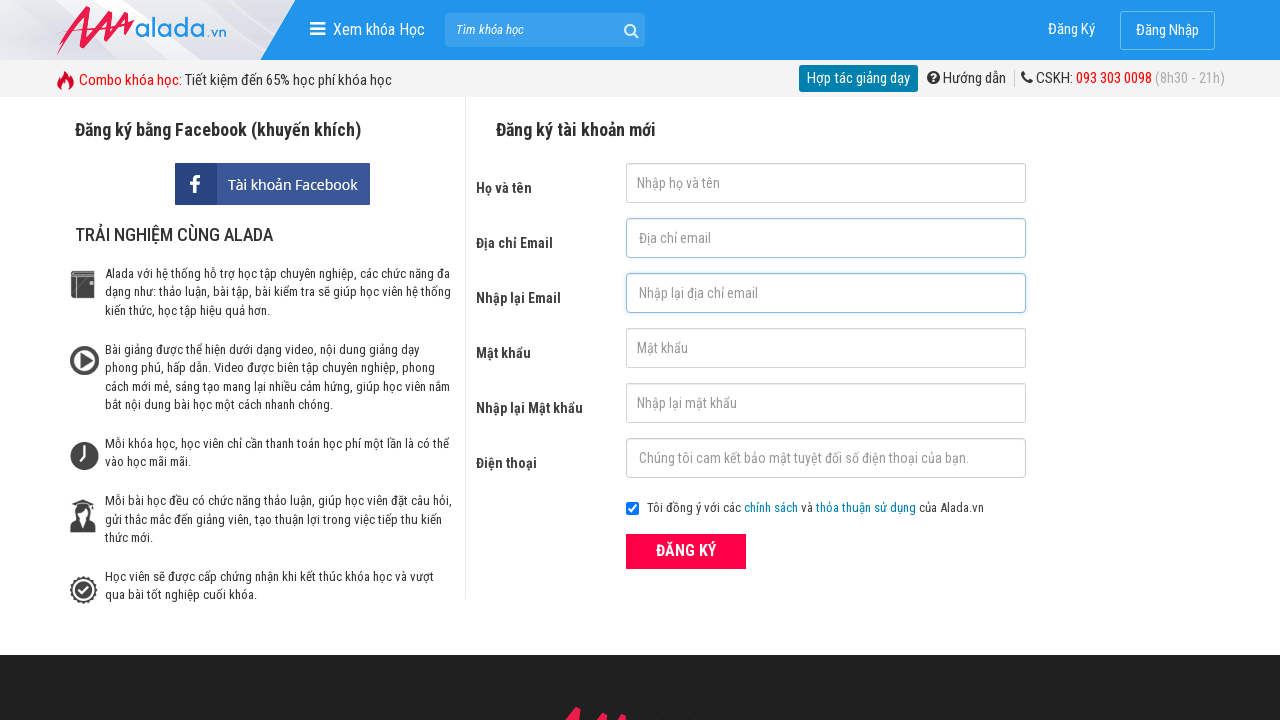

Cleared password field on #txtPassword
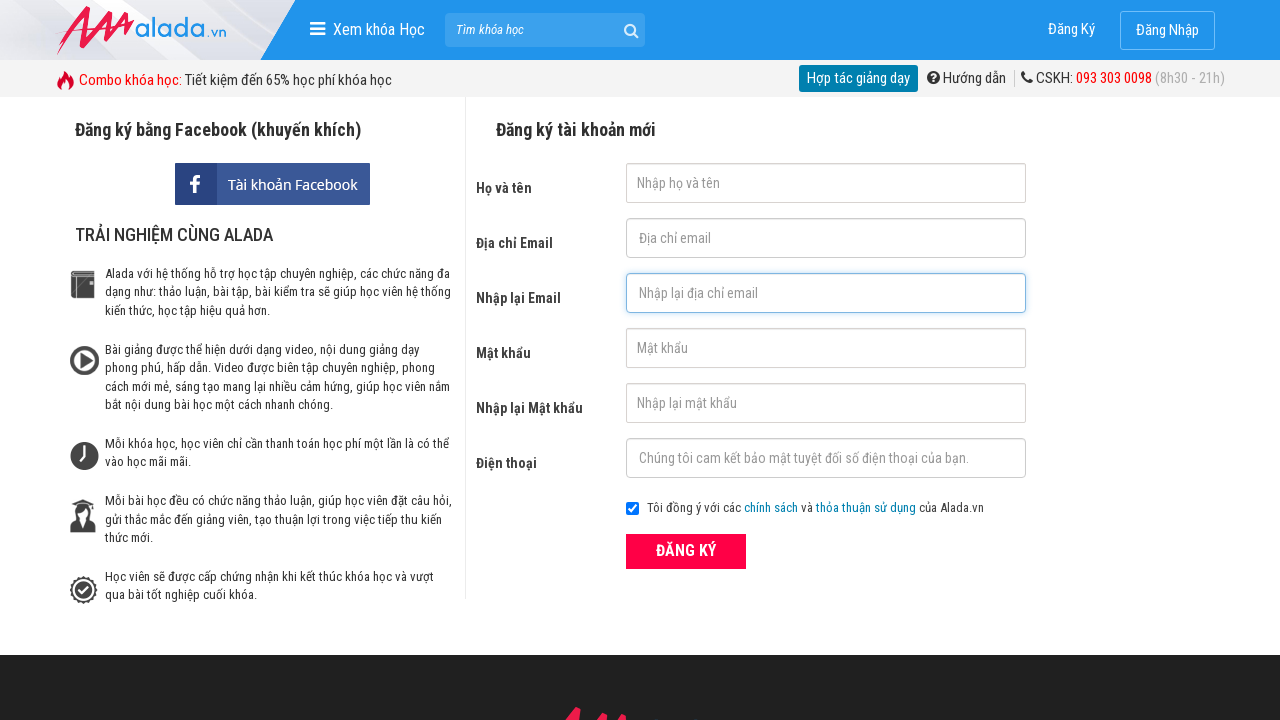

Cleared confirm password field on #txtCPassword
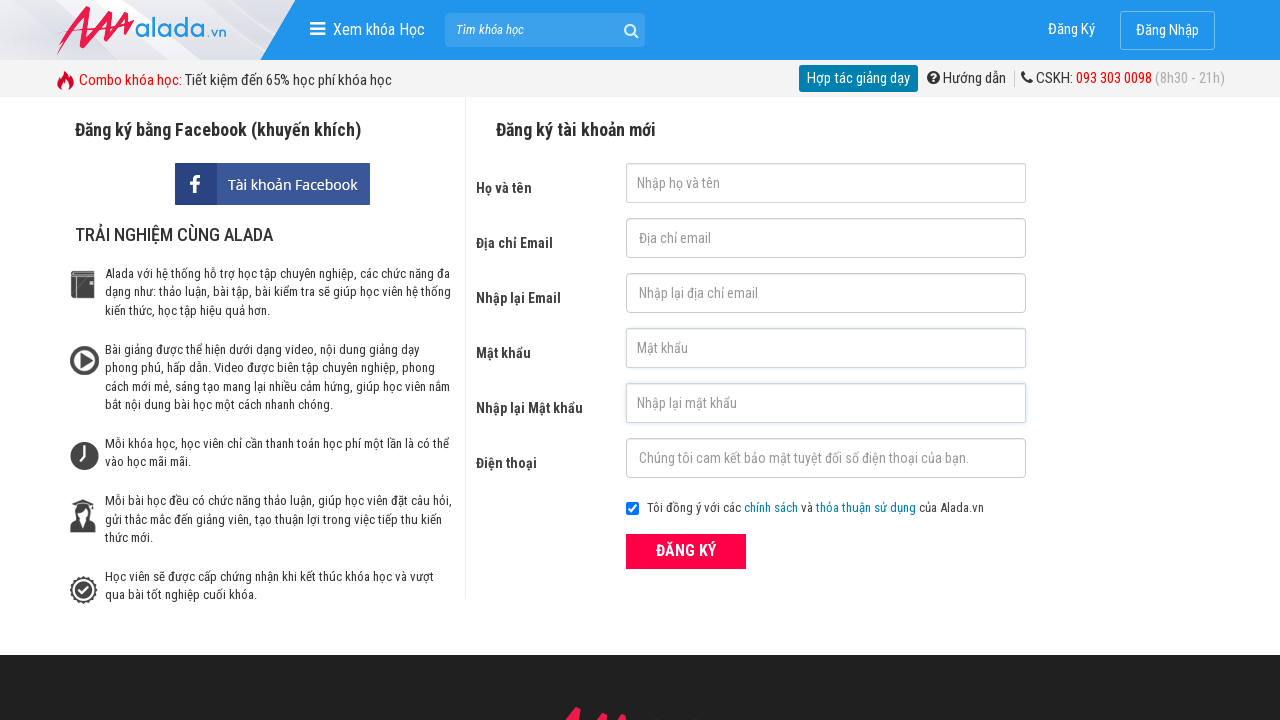

Cleared phone field on #txtPhone
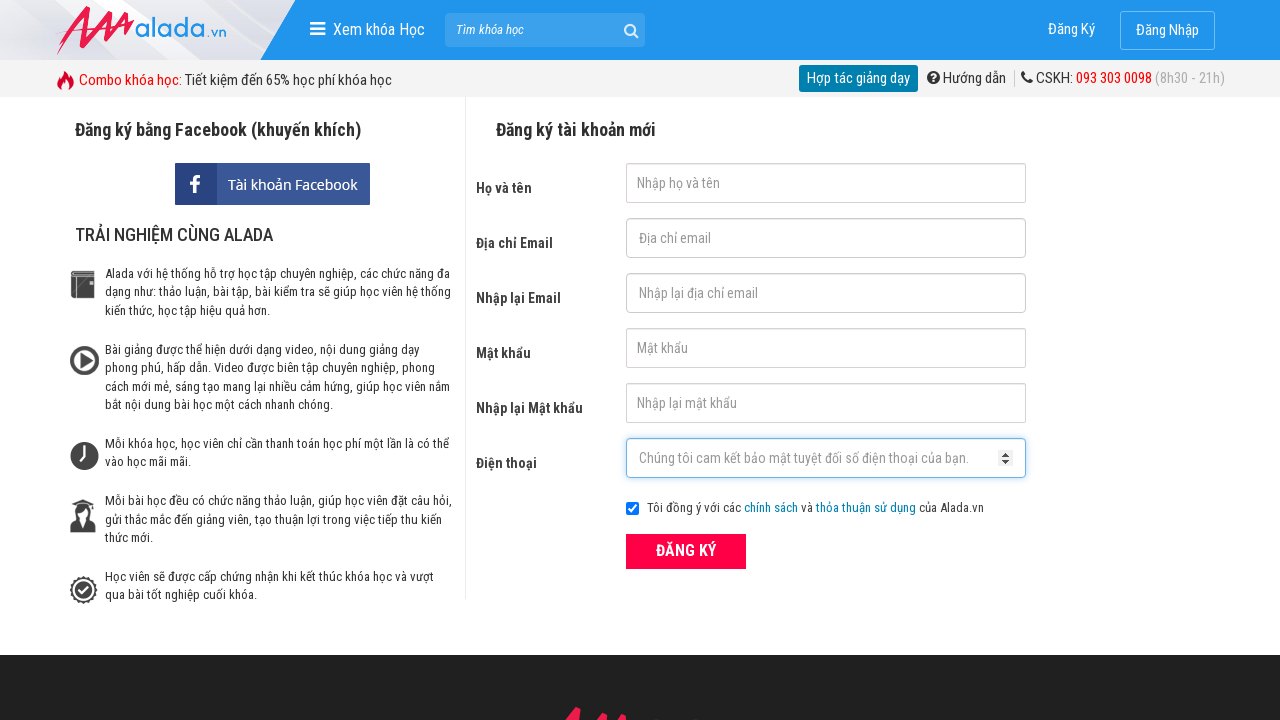

Clicked ĐĂNG KÝ (Register) button with empty form fields at (686, 551) on xpath=//button[text()='ĐĂNG KÝ' and @type='submit']
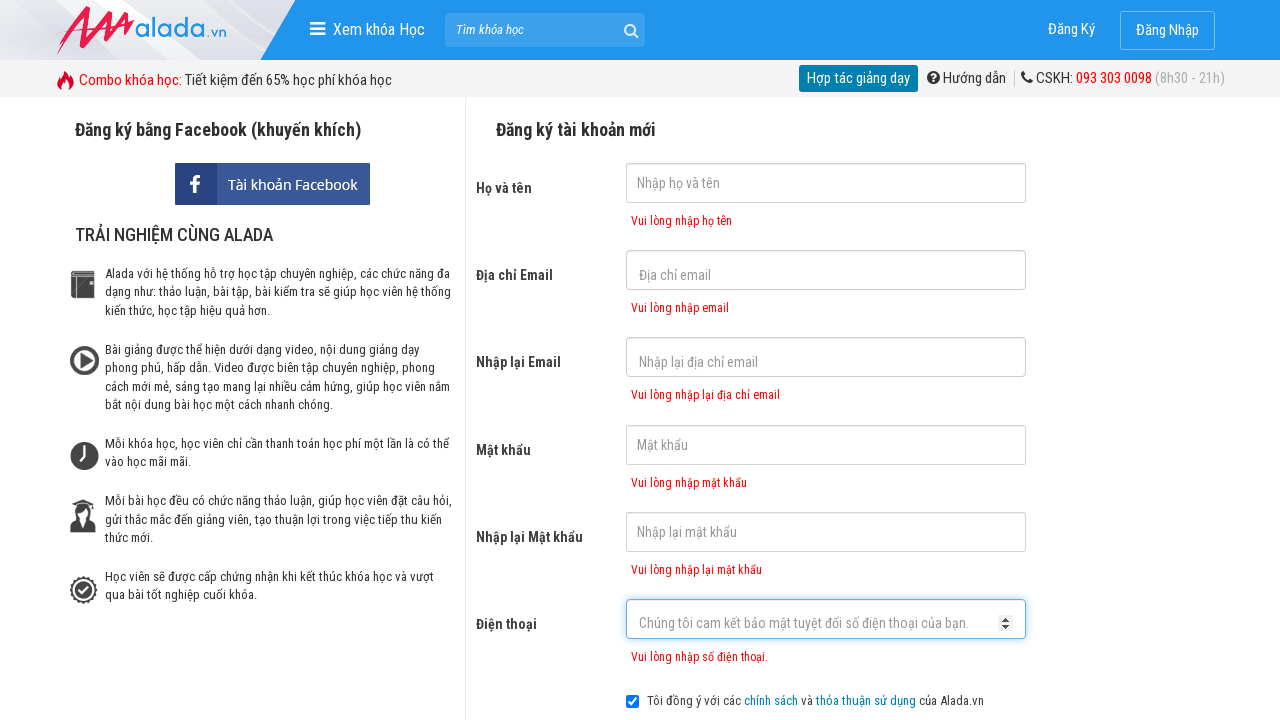

First name error message displayed
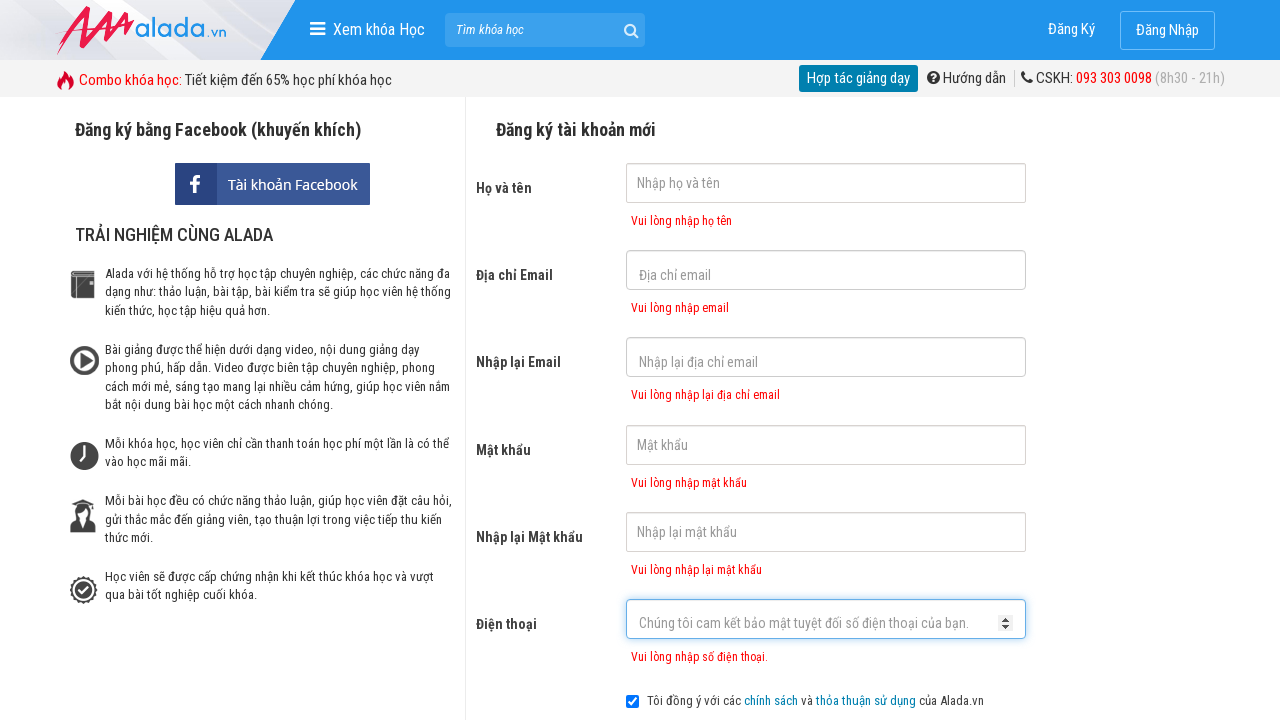

Email error message displayed
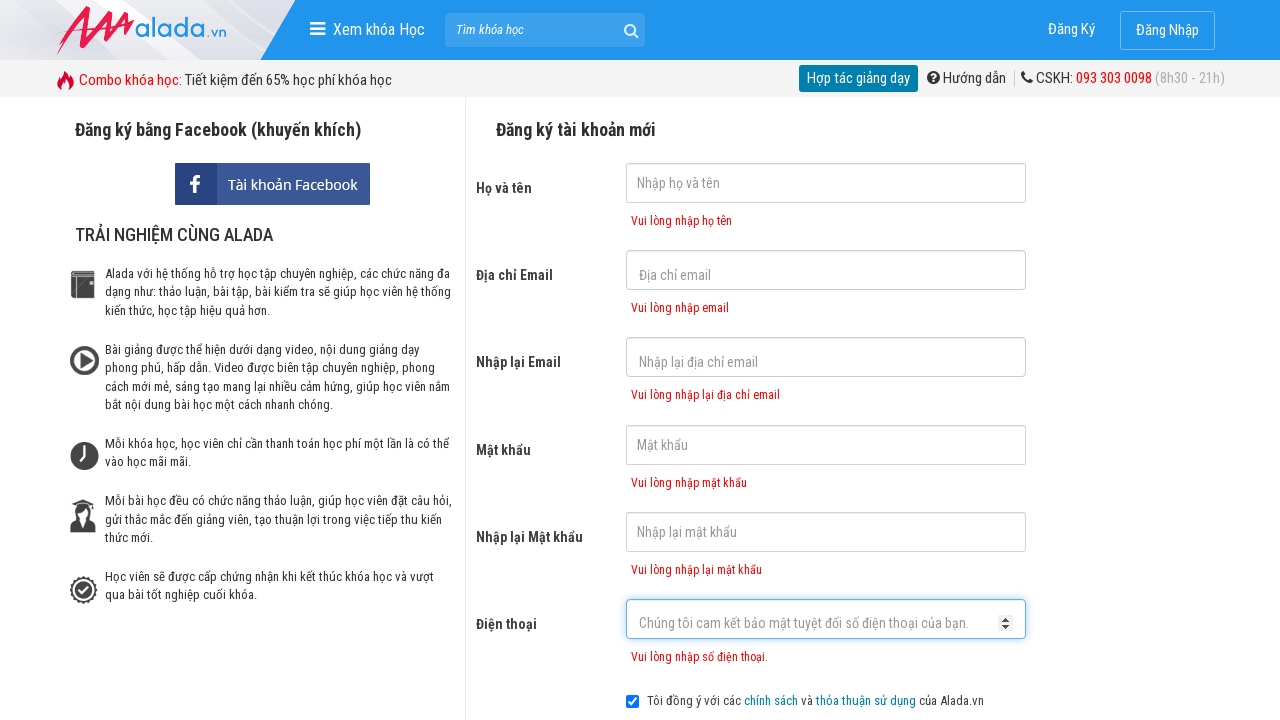

Confirm email error message displayed
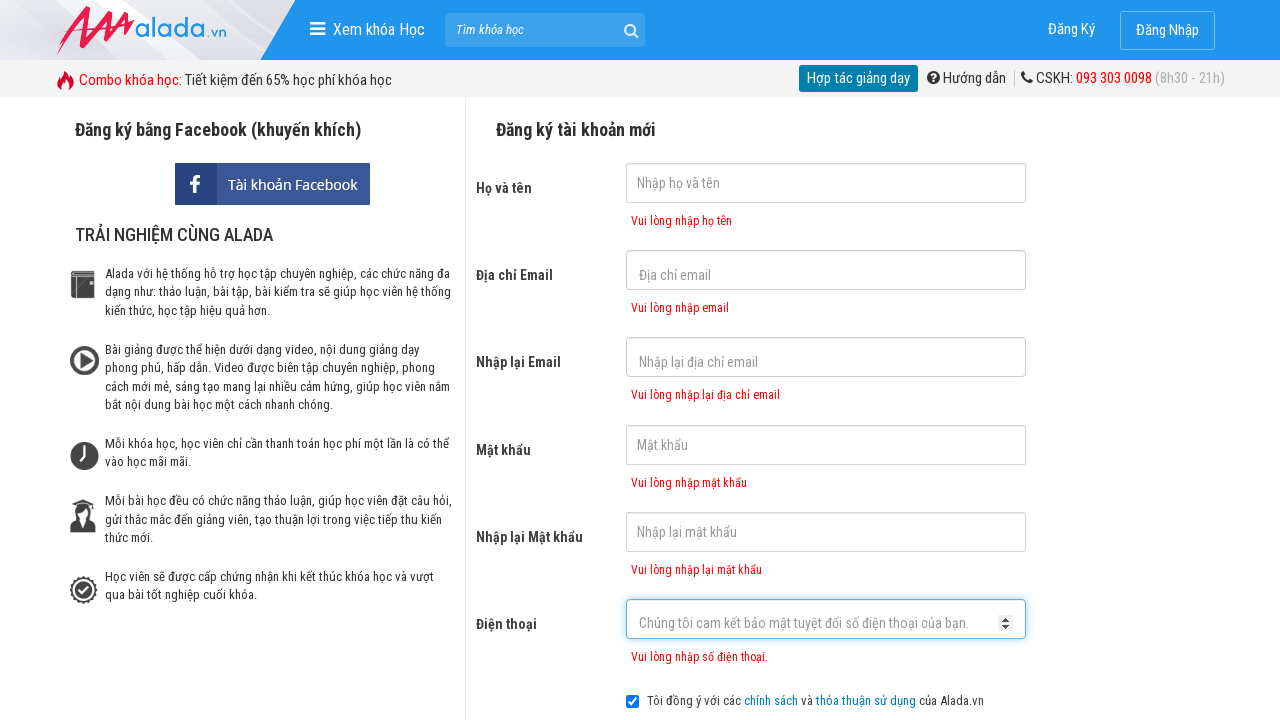

Password error message displayed
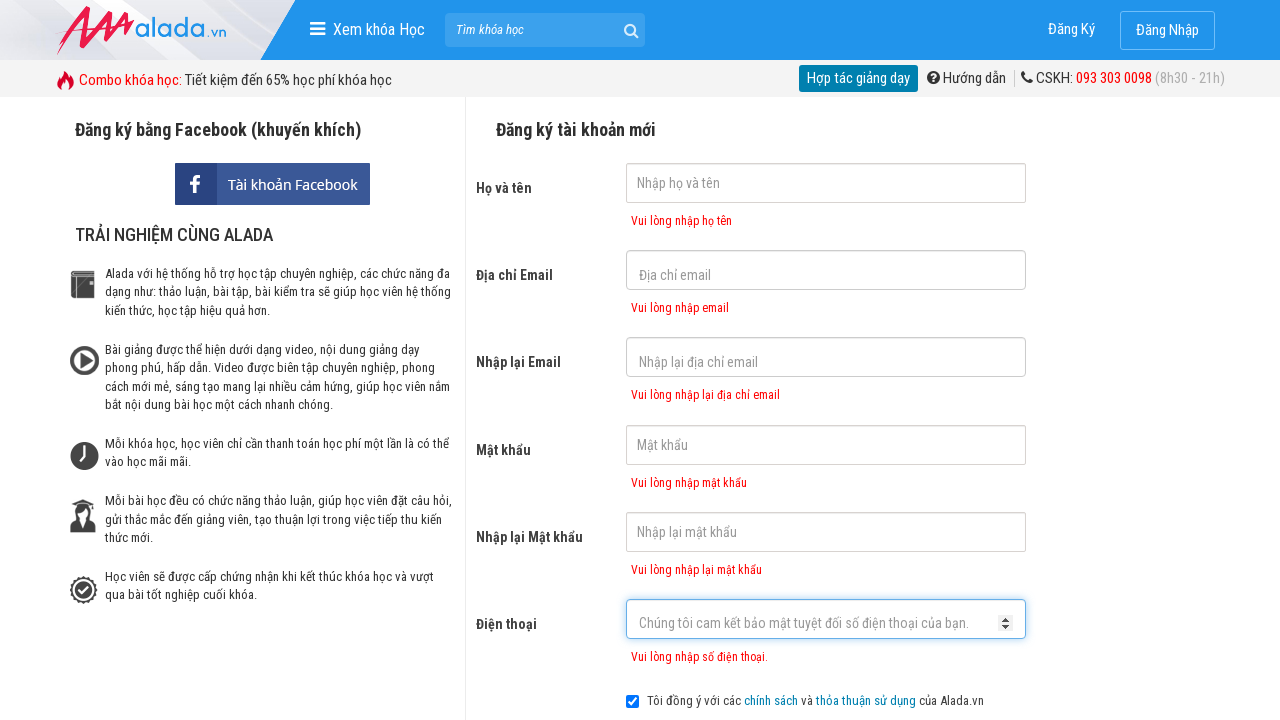

Confirm password error message displayed
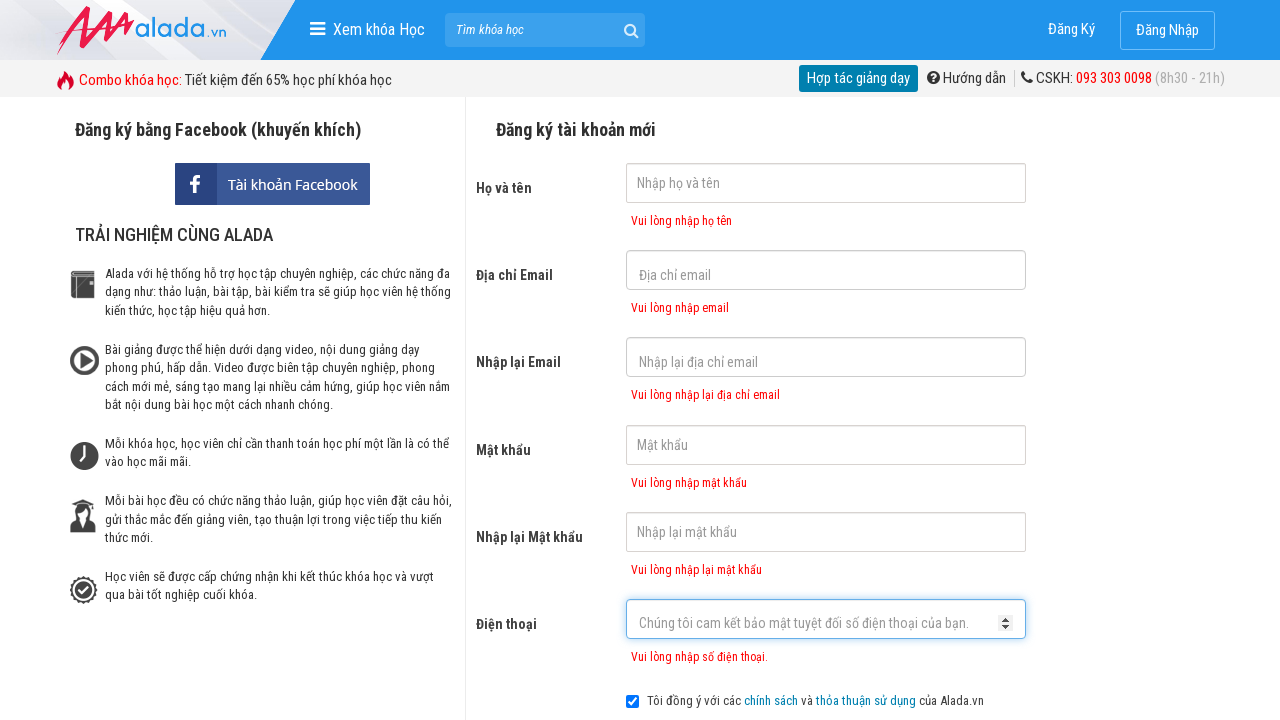

Phone error message displayed
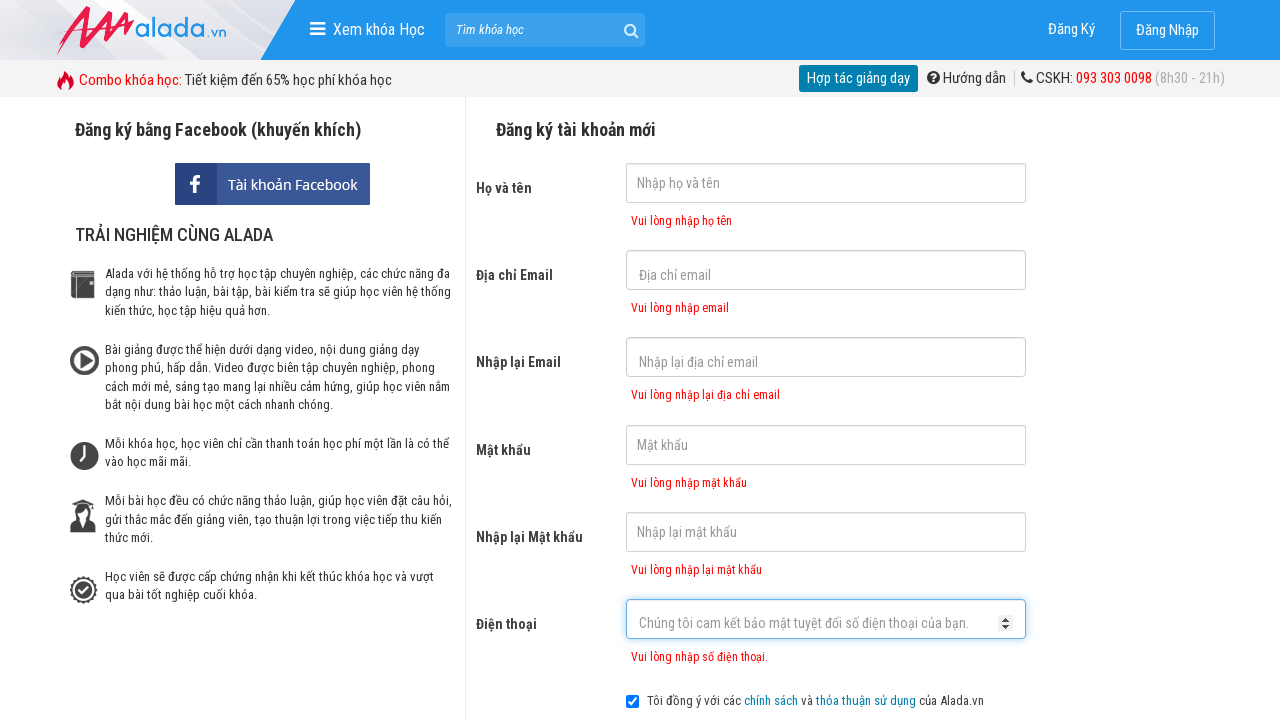

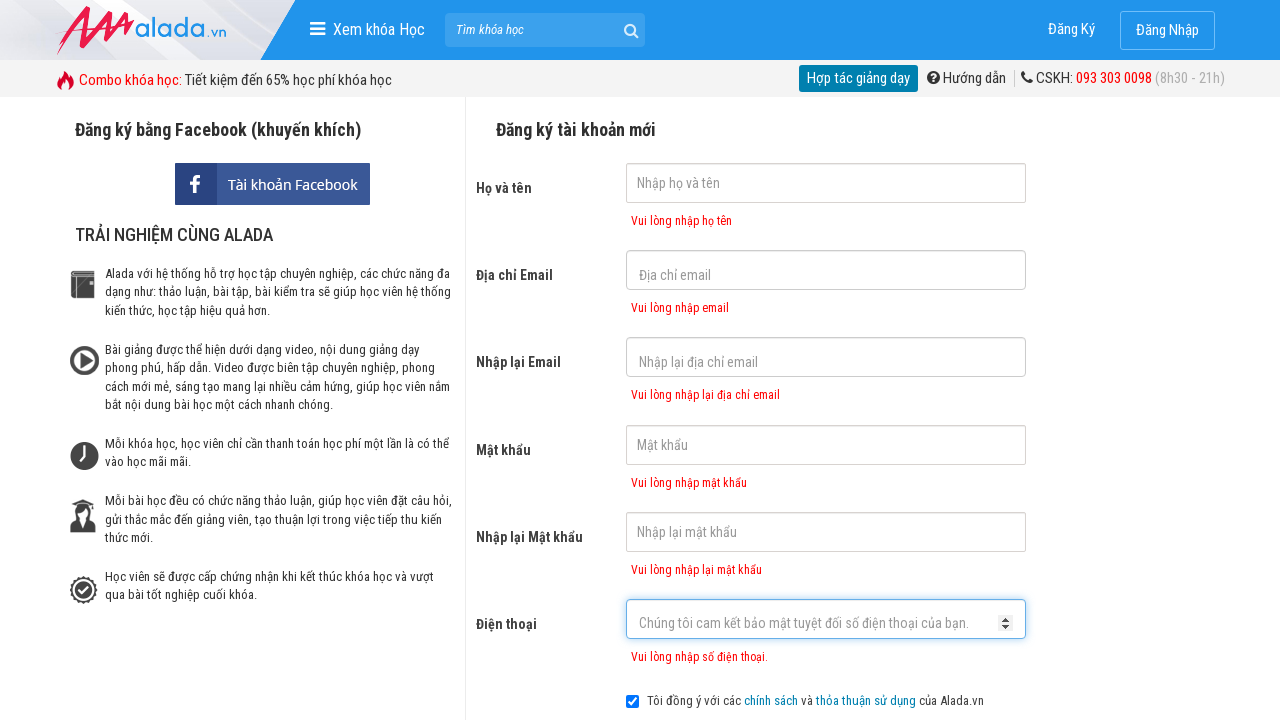